Tests the days of the week dropdown by clicking and selecting each day

Starting URL: https://thefreerangetester.github.io/sandbox-automation-testing

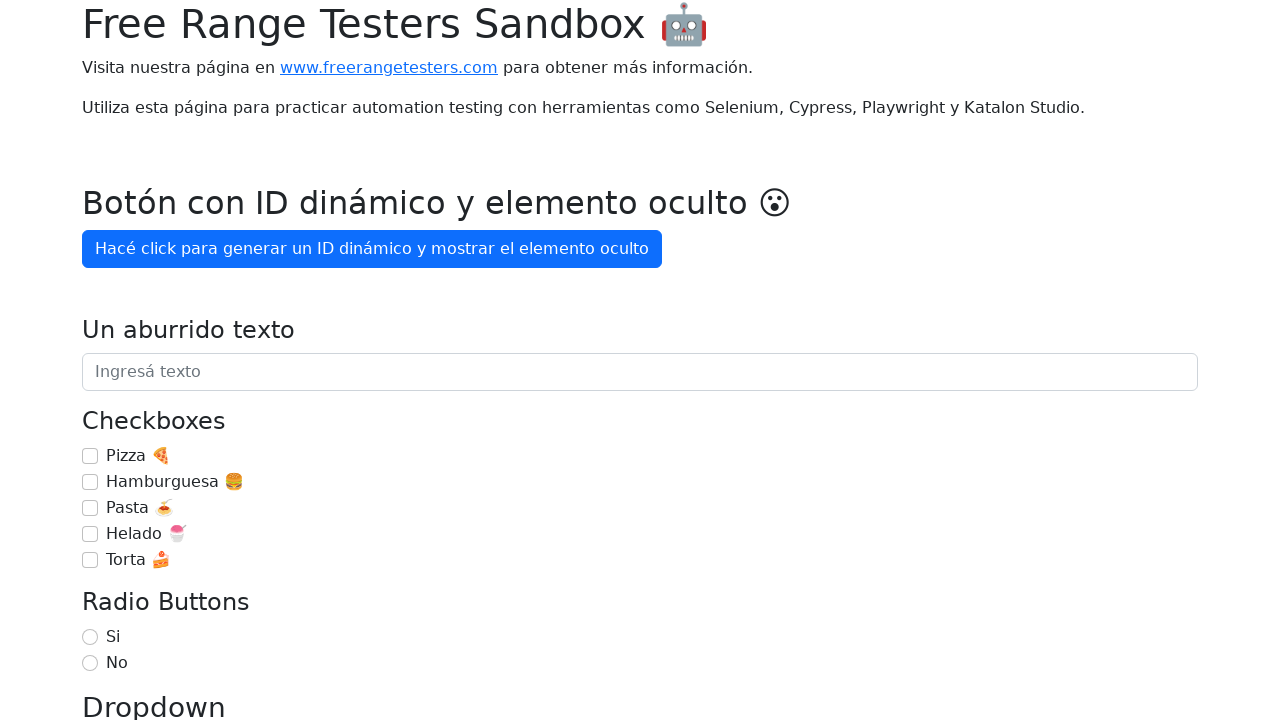

Clicked days dropdown button to open menu at (171, 360) on internal:role=button[name="Día de la semana"i]
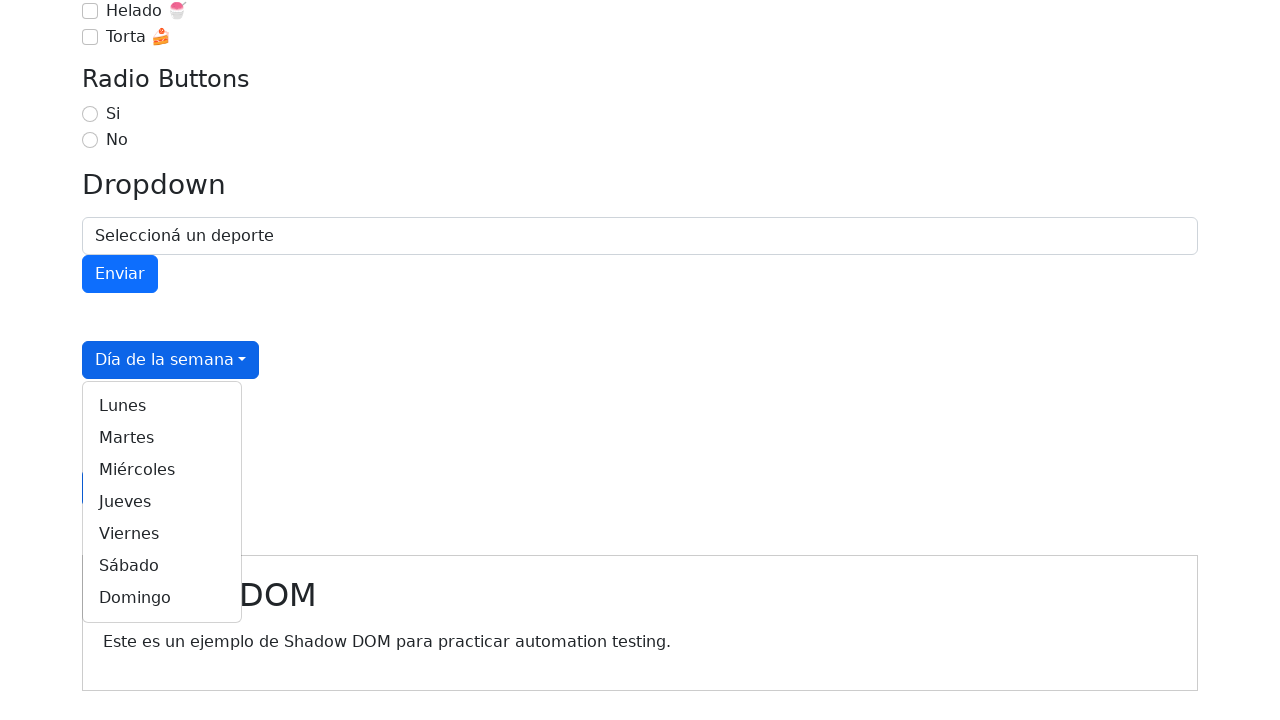

Selected 'Lunes' from the days dropdown at (162, 406) on internal:role=link[name="Lunes"i]
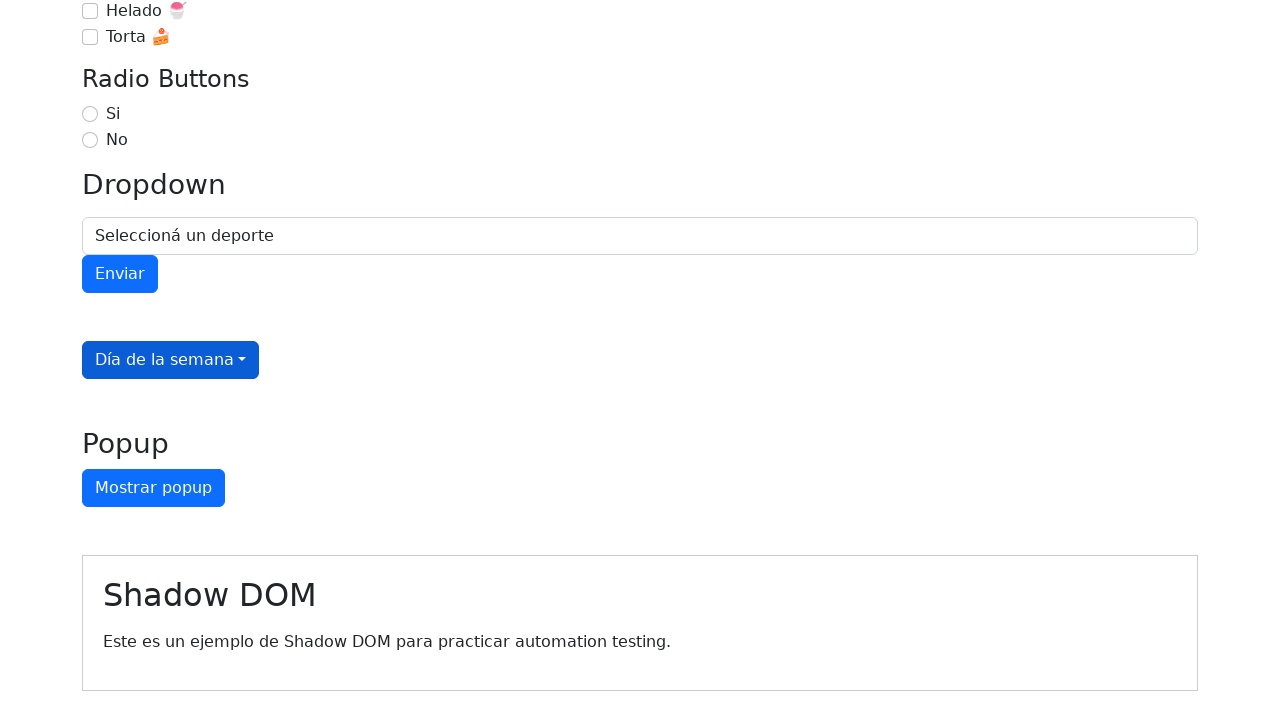

Clicked days dropdown button to open menu at (171, 360) on internal:role=button[name="Día de la semana"i]
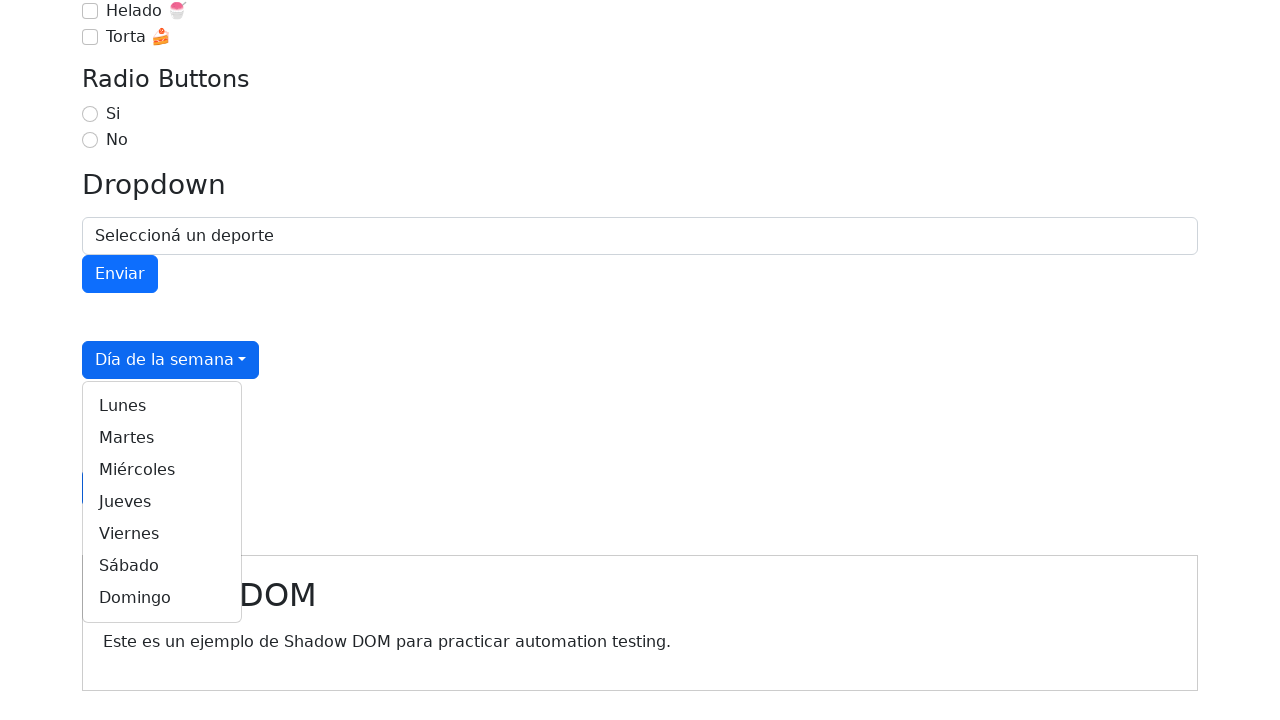

Selected 'Martes' from the days dropdown at (162, 438) on internal:role=link[name="Martes"i]
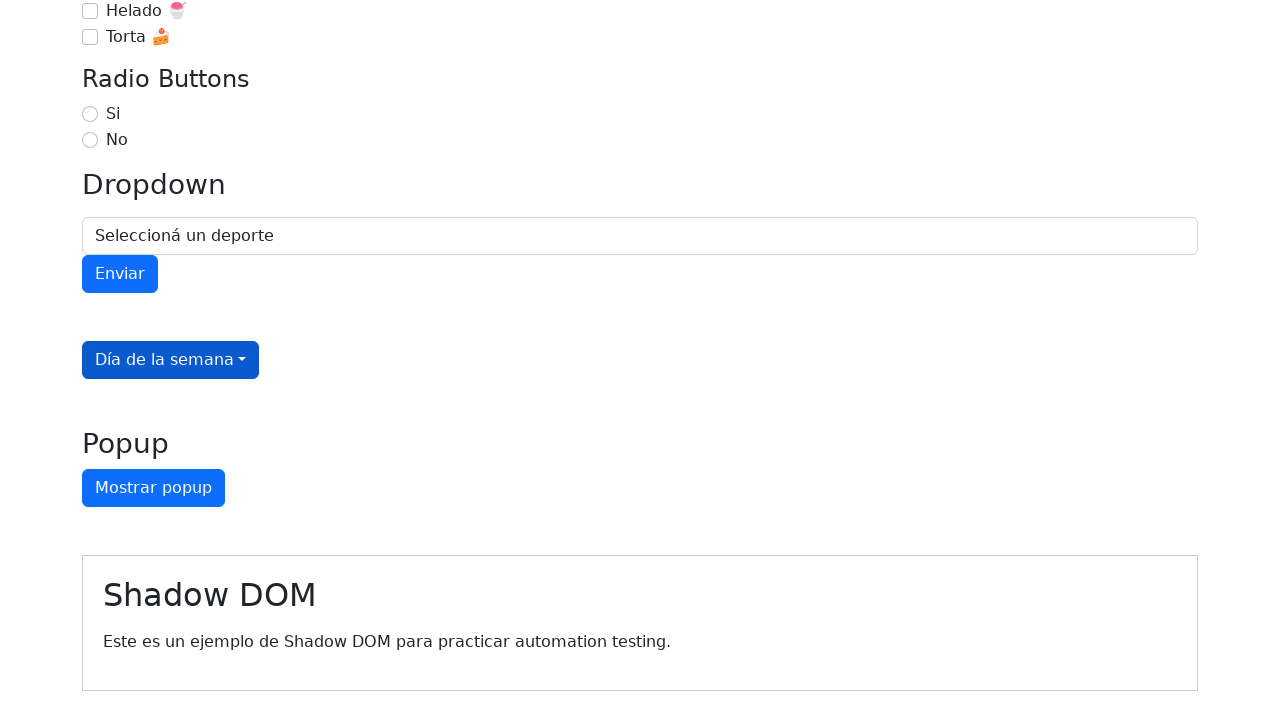

Clicked days dropdown button to open menu at (171, 360) on internal:role=button[name="Día de la semana"i]
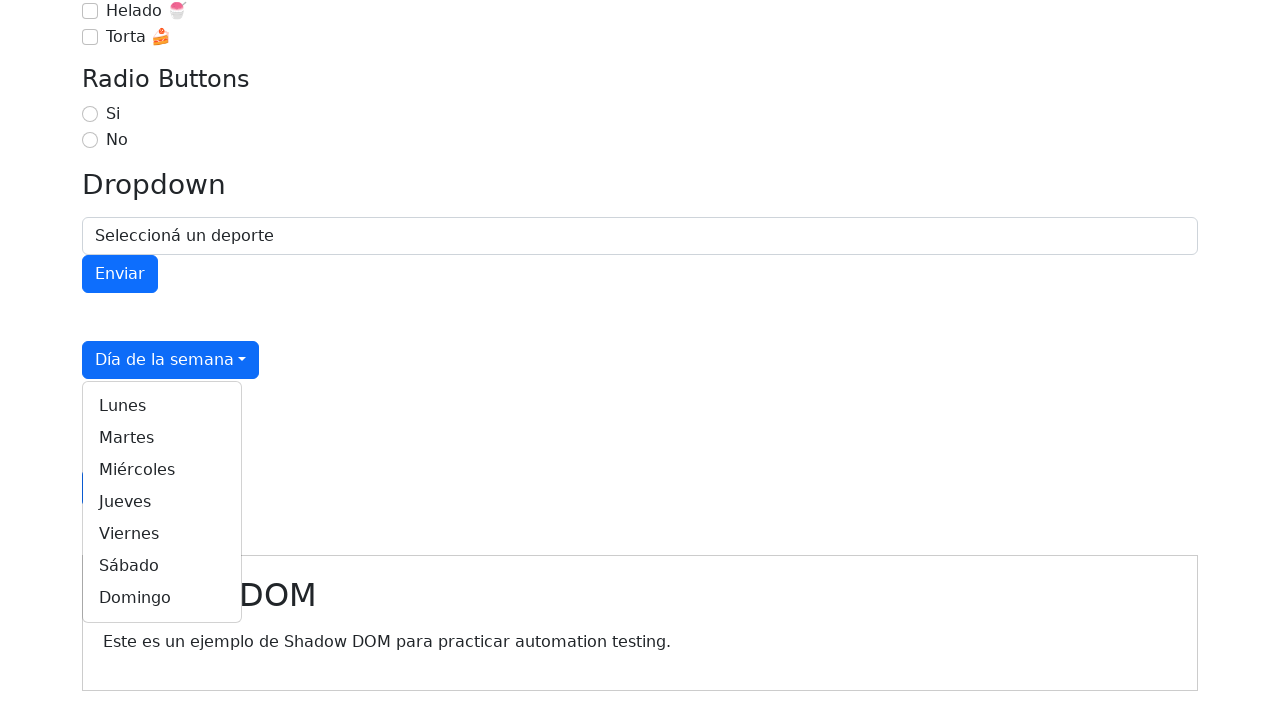

Selected 'Miércoles' from the days dropdown at (162, 470) on internal:role=link[name="Miércoles"i]
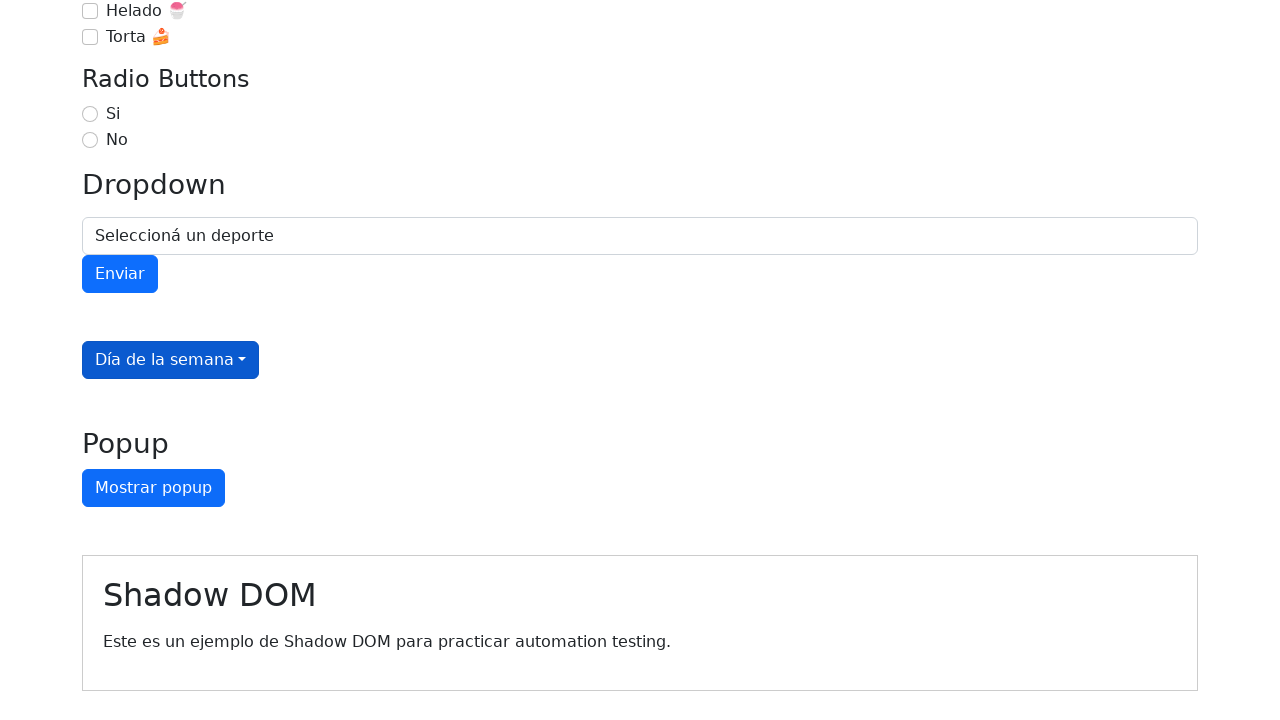

Clicked days dropdown button to open menu at (171, 360) on internal:role=button[name="Día de la semana"i]
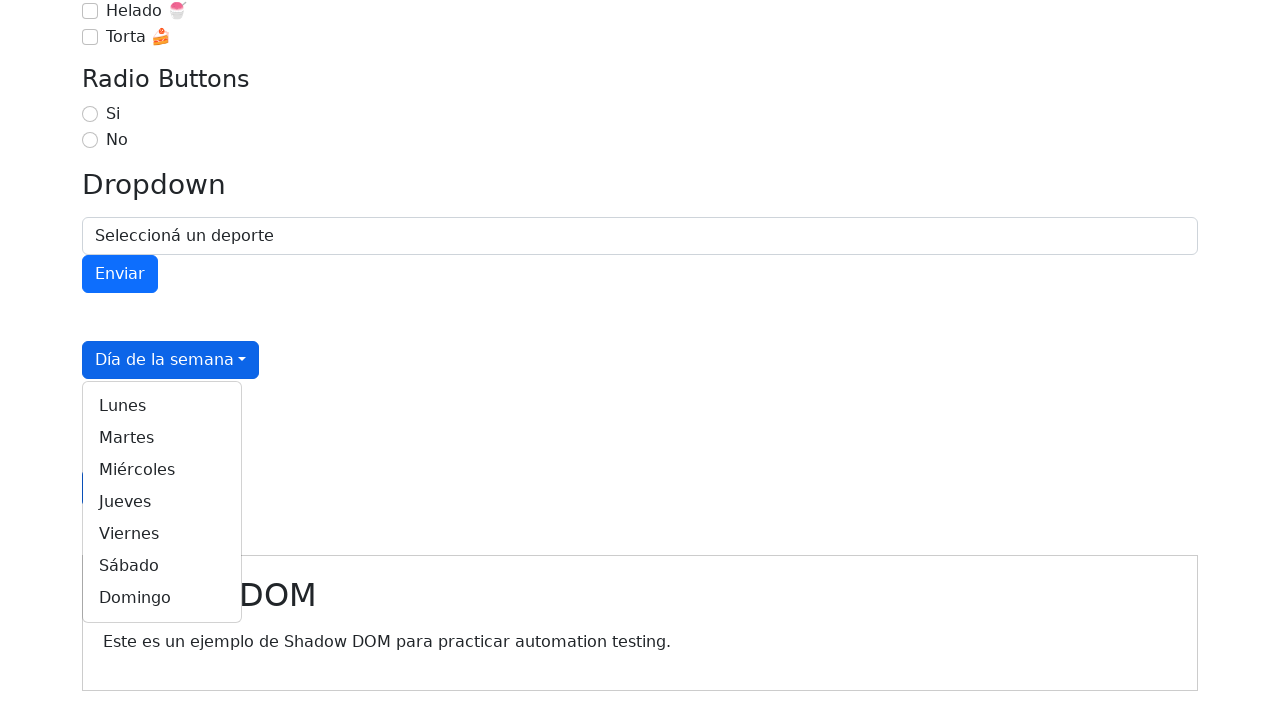

Selected 'Jueves' from the days dropdown at (162, 502) on internal:role=link[name="Jueves"i]
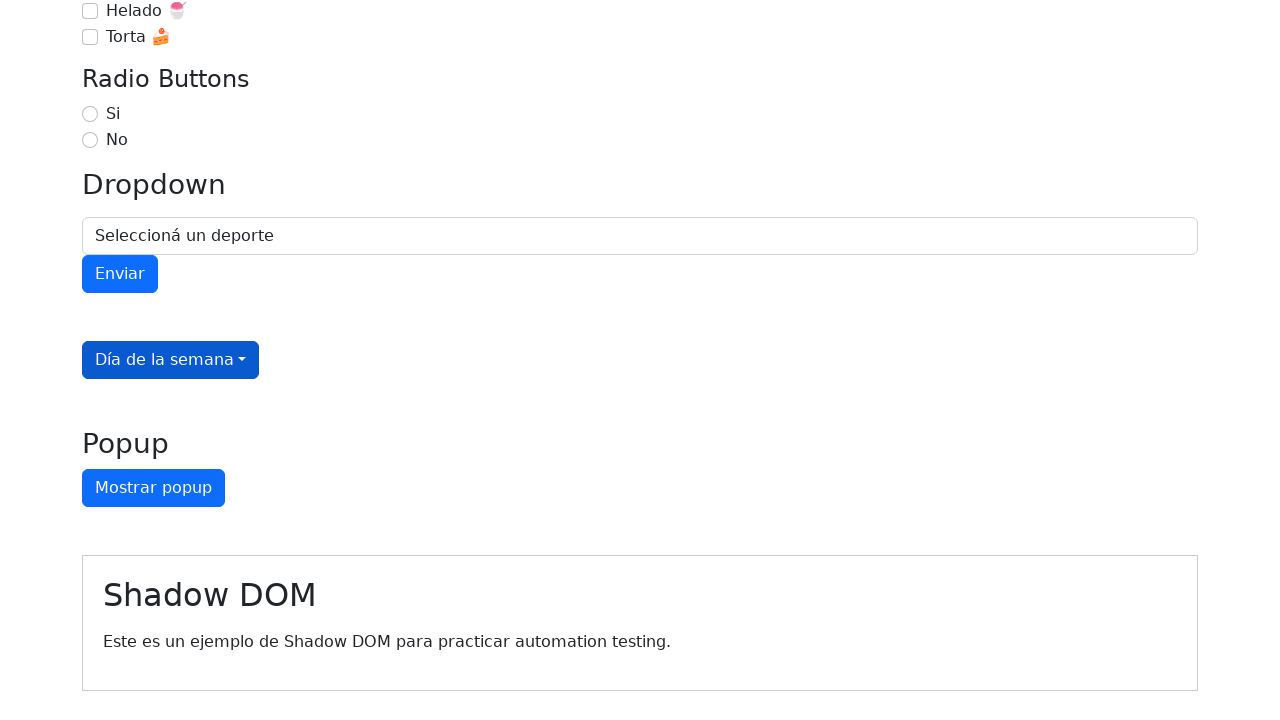

Clicked days dropdown button to open menu at (171, 360) on internal:role=button[name="Día de la semana"i]
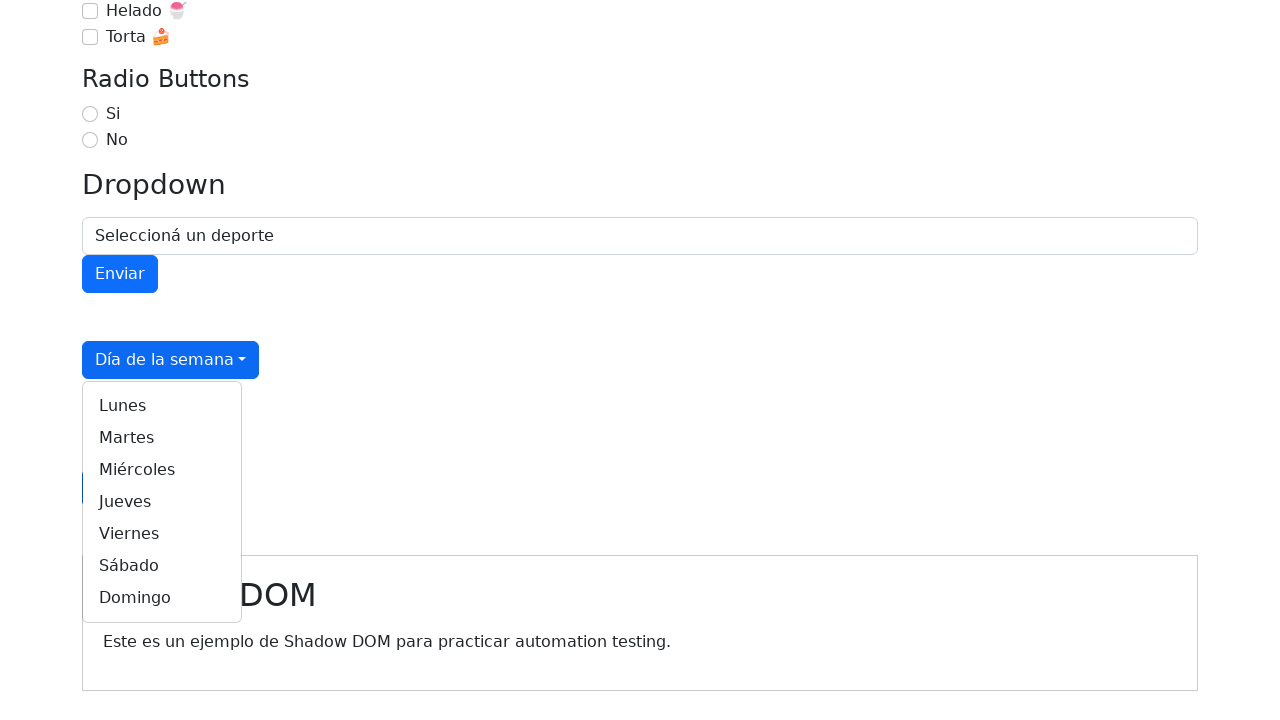

Selected 'Viernes' from the days dropdown at (162, 534) on internal:role=link[name="Viernes"i]
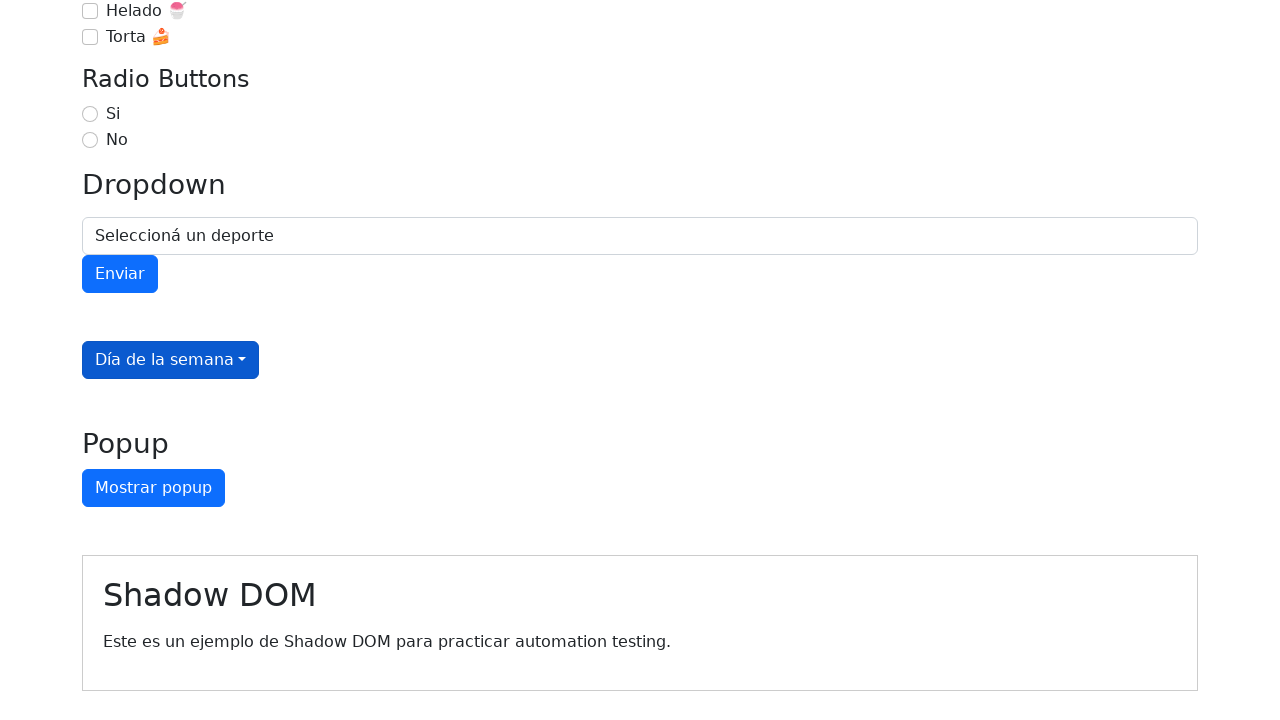

Clicked days dropdown button to open menu at (171, 360) on internal:role=button[name="Día de la semana"i]
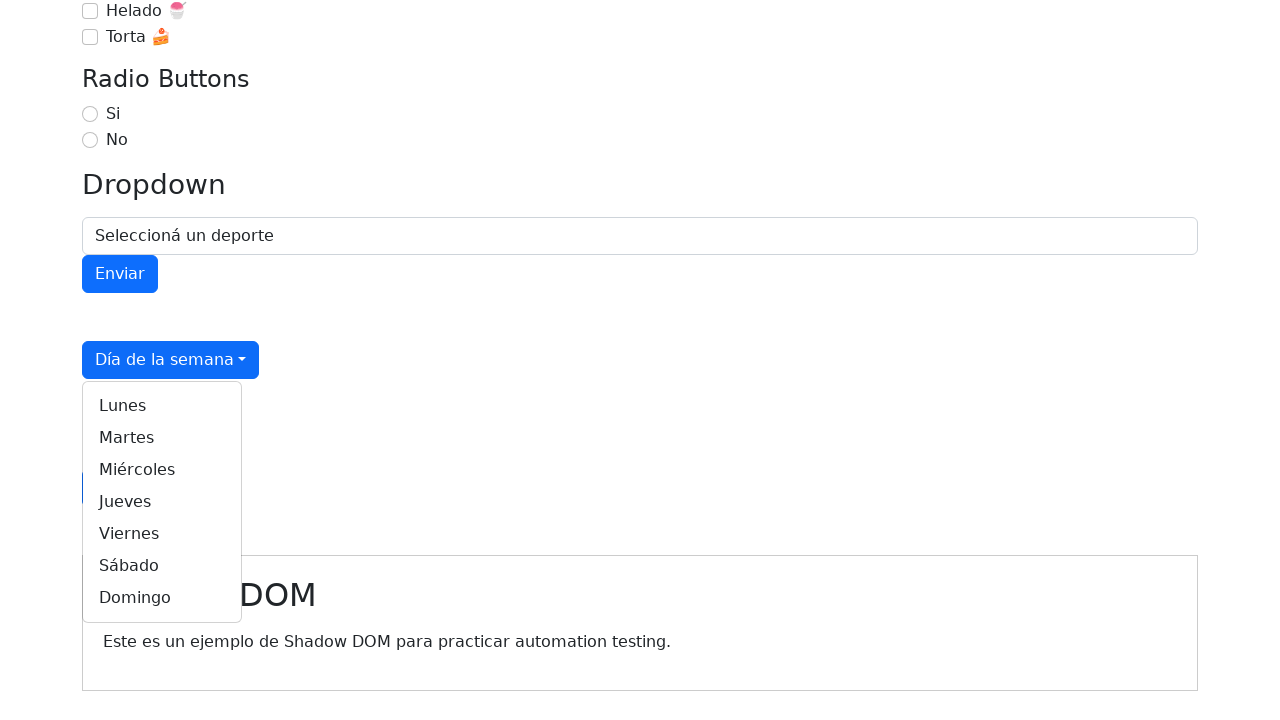

Selected 'Sábado' from the days dropdown at (162, 566) on internal:role=link[name="Sábado"i]
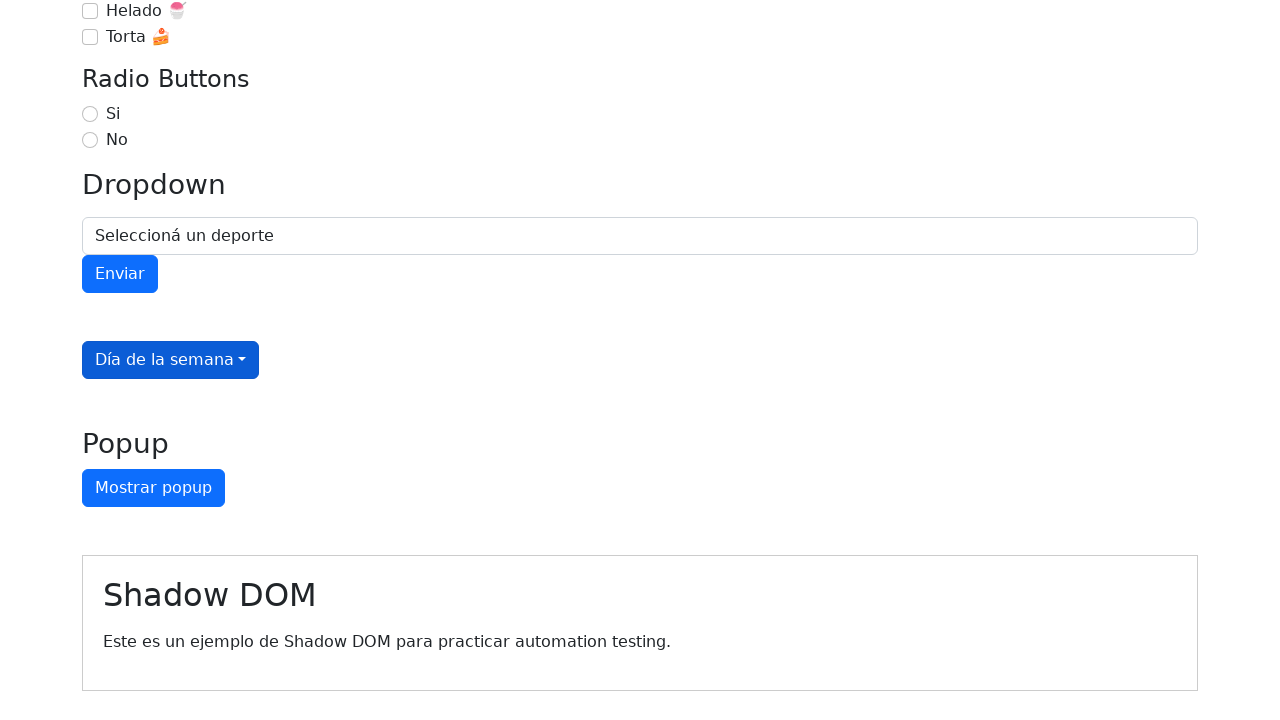

Clicked days dropdown button to open menu at (171, 360) on internal:role=button[name="Día de la semana"i]
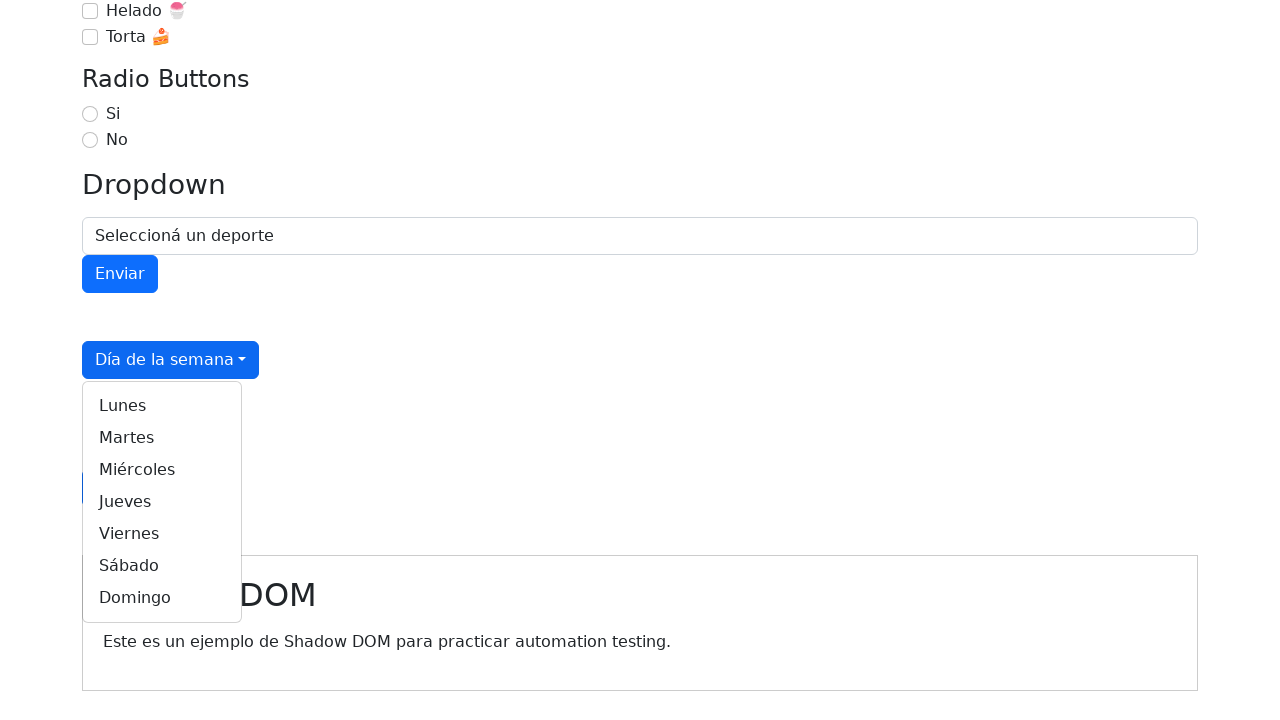

Selected 'Domingo' from the days dropdown at (162, 598) on internal:role=link[name="Domingo"i]
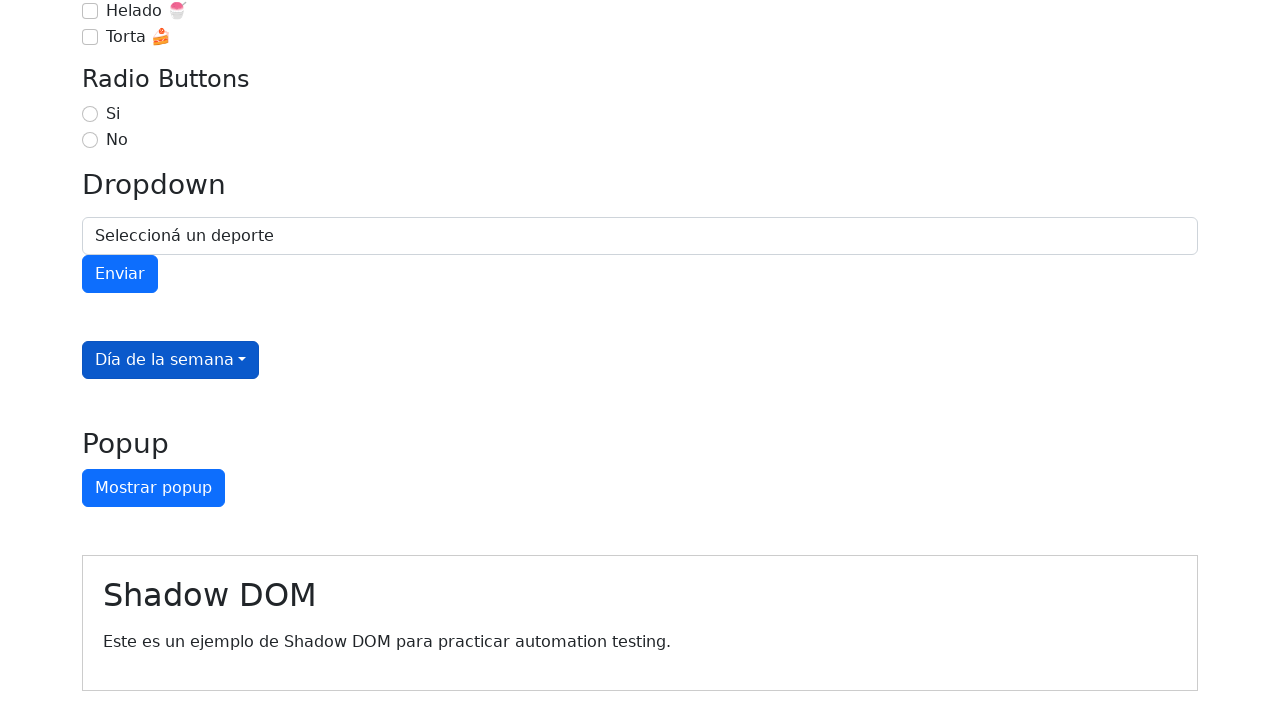

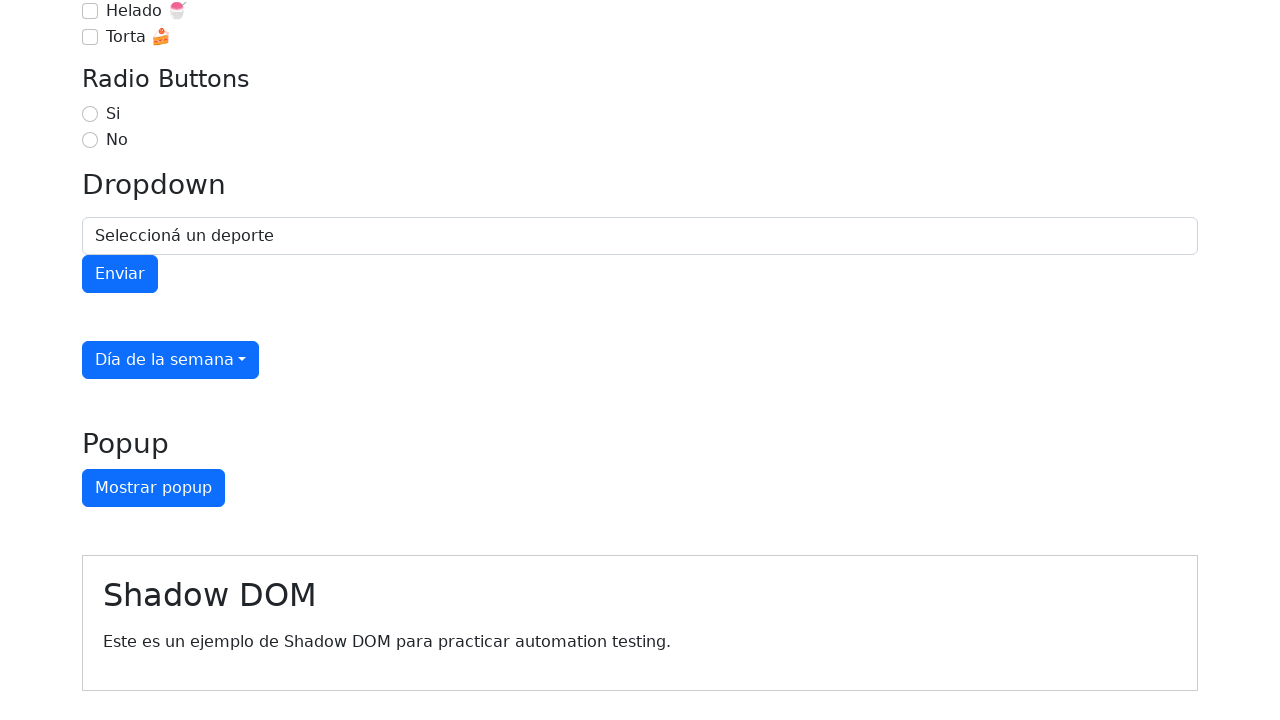